Clicks button that triggers an alert after 5 seconds delay and verifies the alert text

Starting URL: https://demoqa.com/alerts

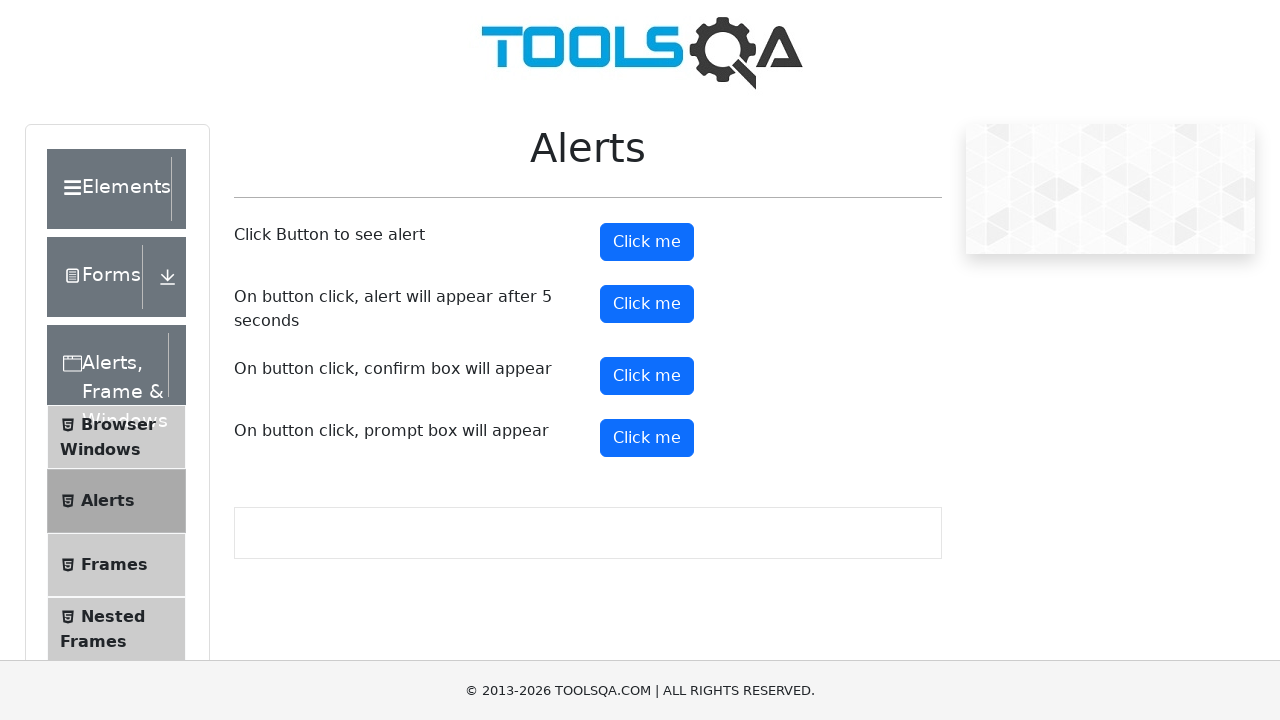

Set up dialog handler to automatically accept alerts
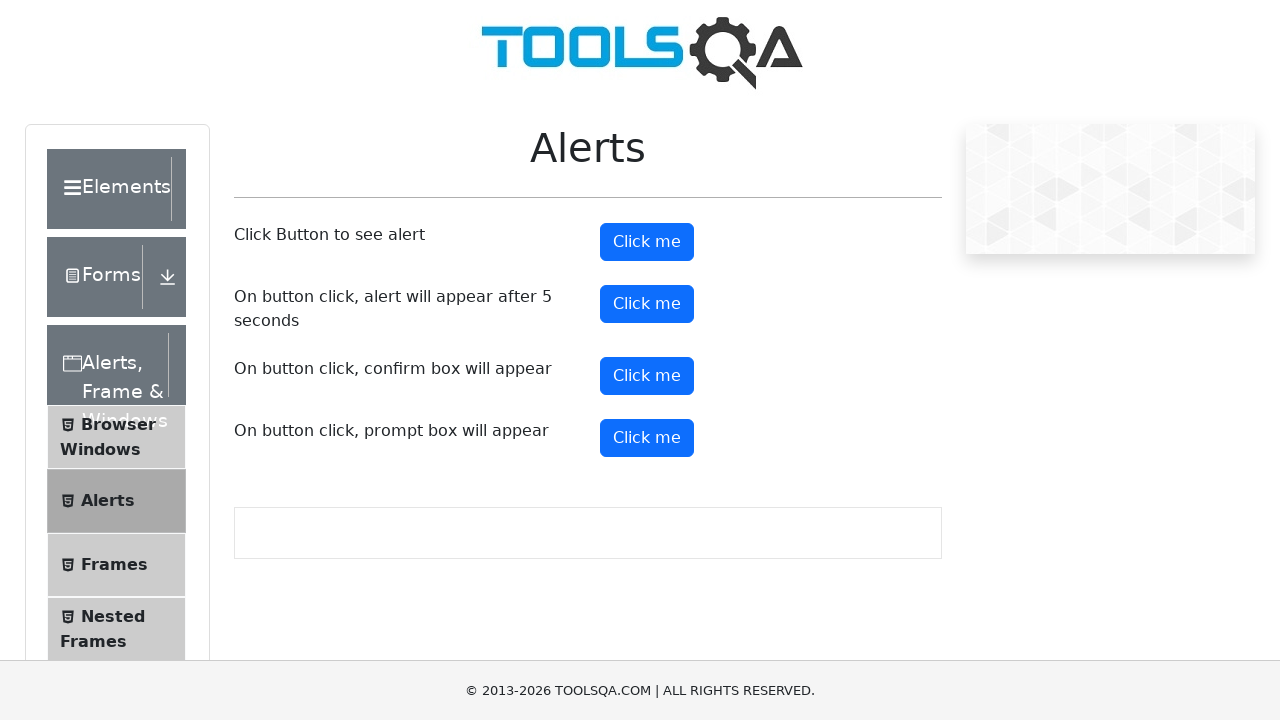

Clicked button that triggers alert after 5 seconds delay at (647, 304) on #timerAlertButton
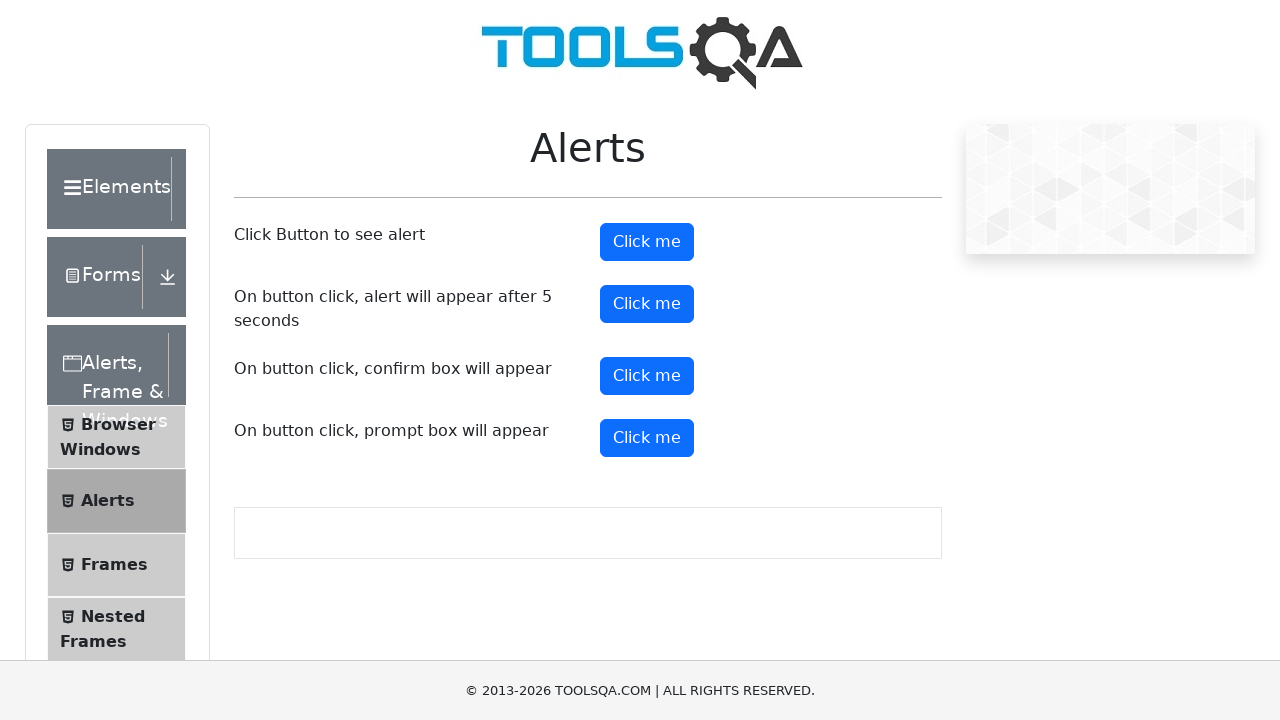

Waited 6 seconds for alert to appear and be handled
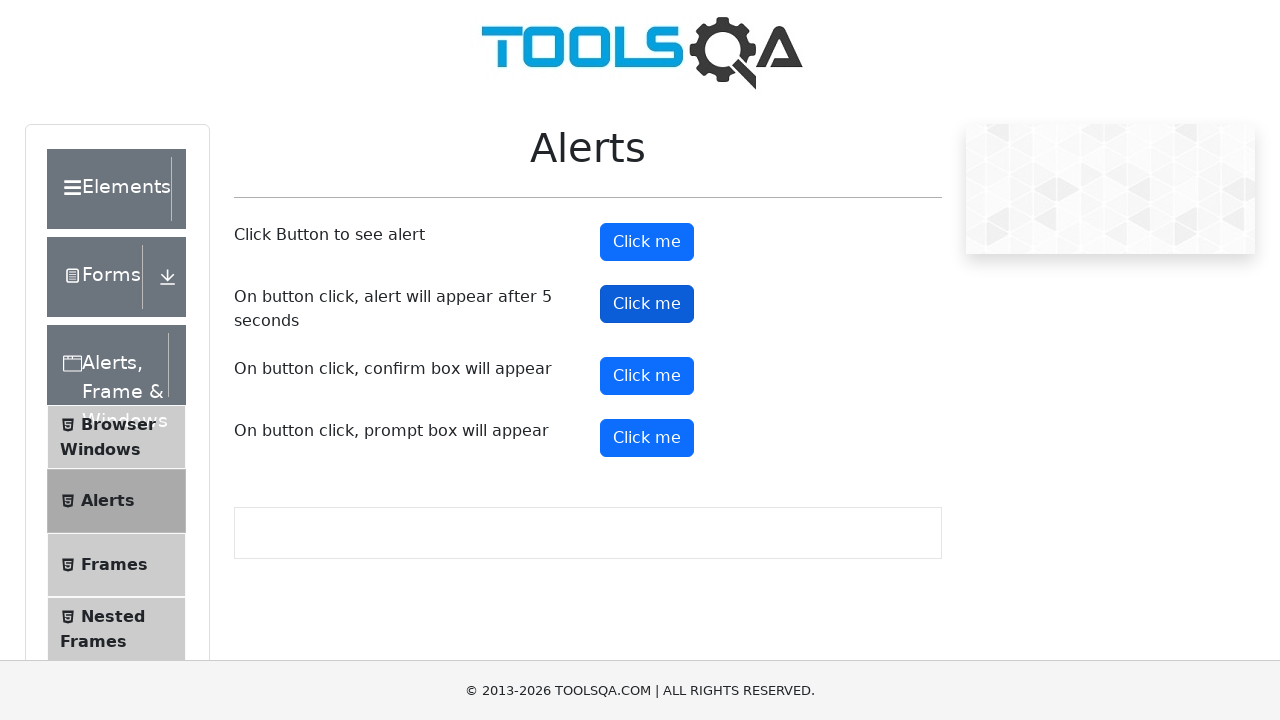

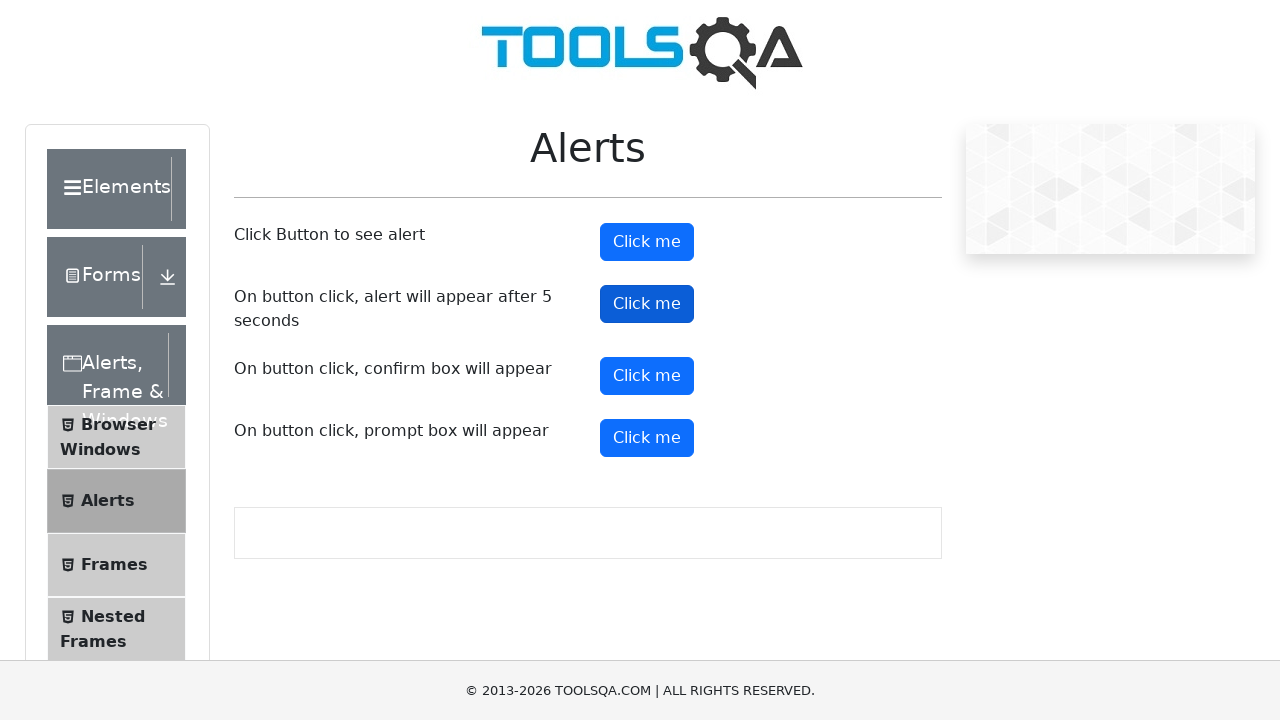